Tests JavaScript prompt alert by clicking the third button, entering text into the prompt, accepting it, and verifying the entered text appears in the result

Starting URL: https://testcenter.techproeducation.com/index.php?page=javascript-alerts

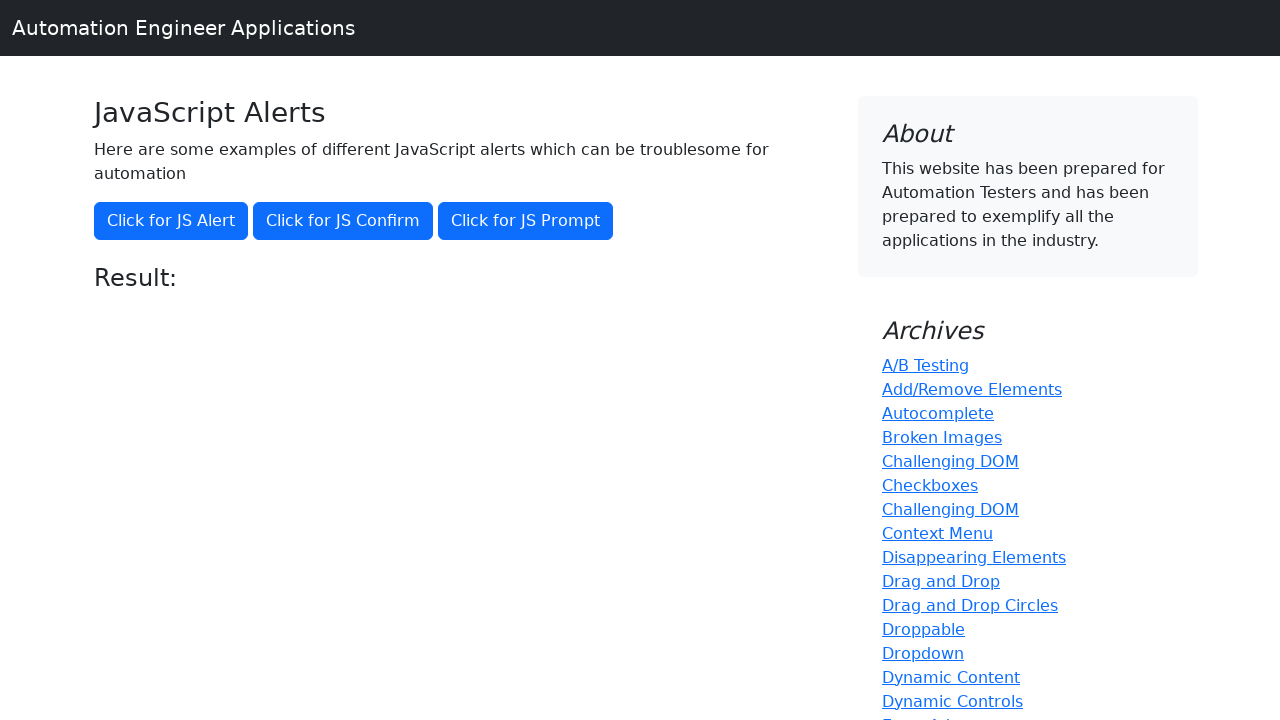

Set up dialog handler to accept prompt with text 'John Smith'
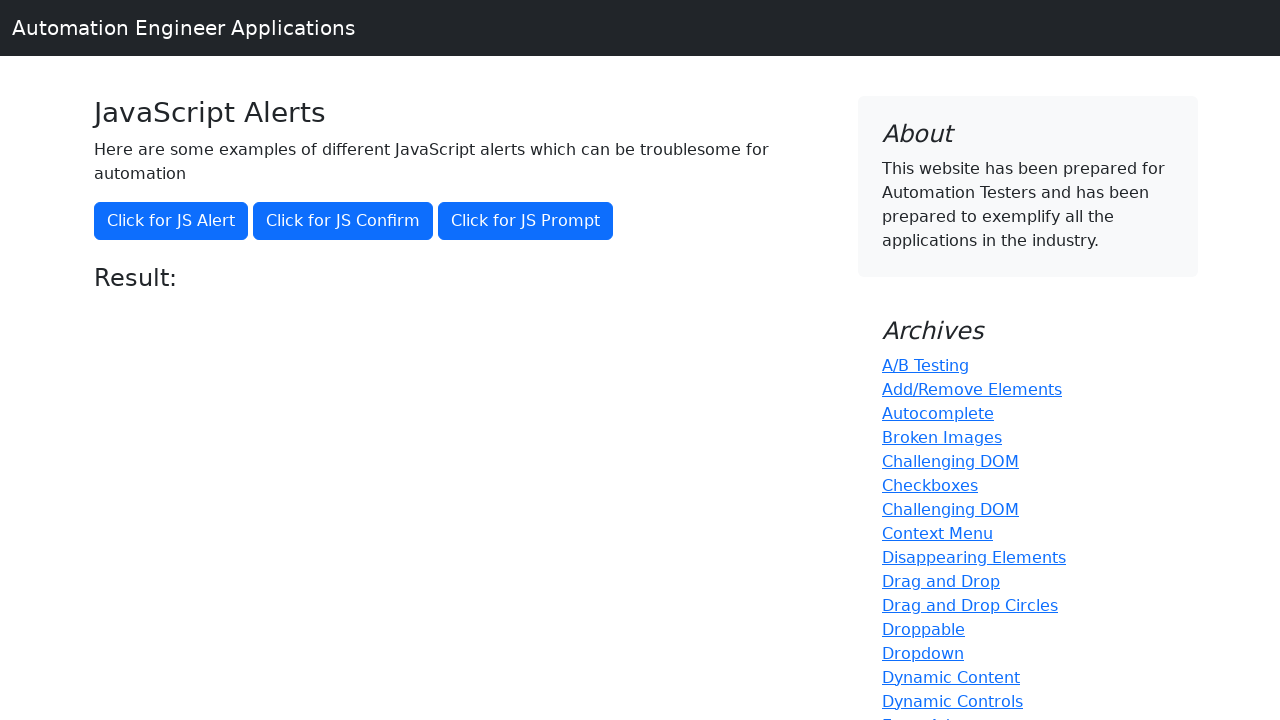

Clicked the third button to trigger JavaScript prompt alert at (526, 221) on xpath=//button[3]
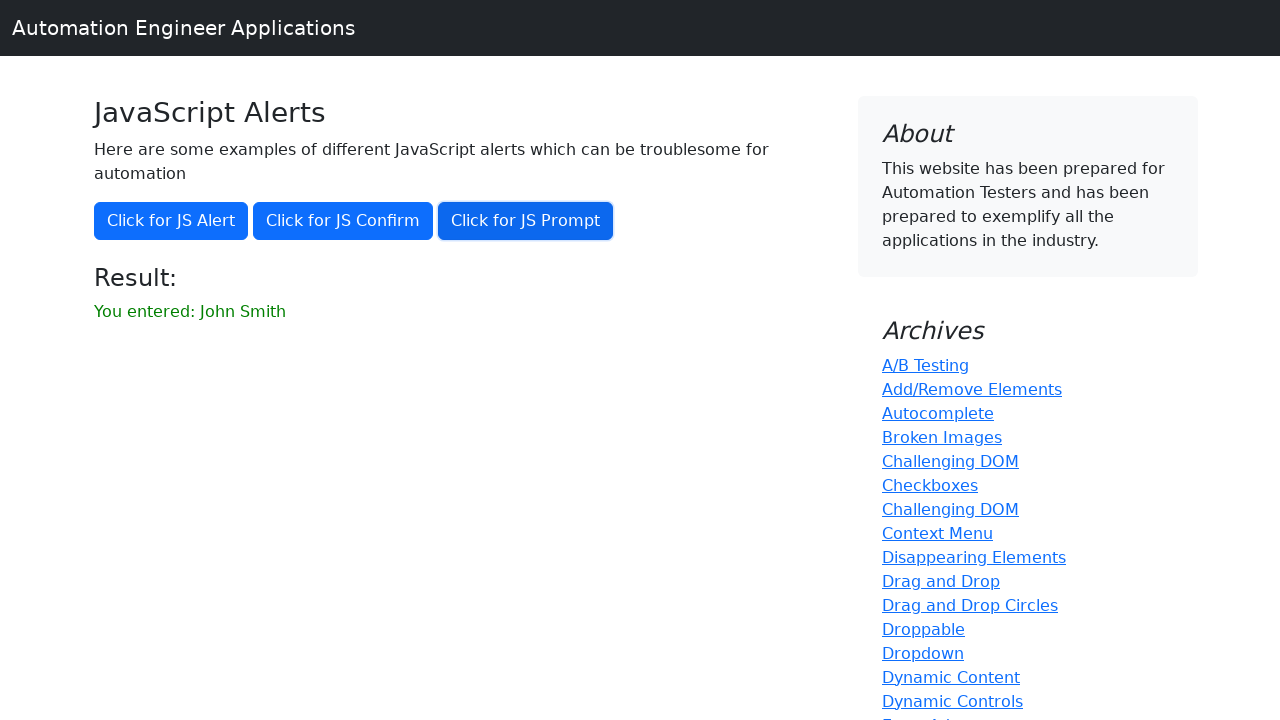

Retrieved result text from page
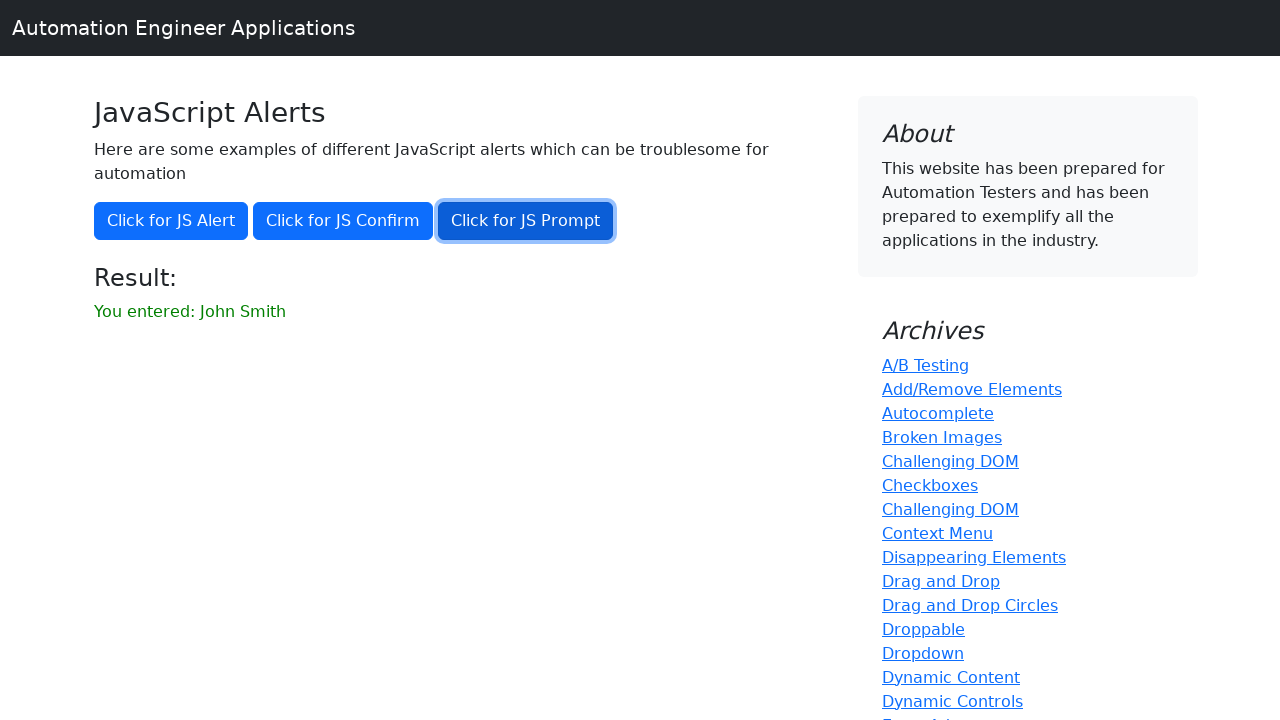

Verified that entered text 'John Smith' appears in the result message
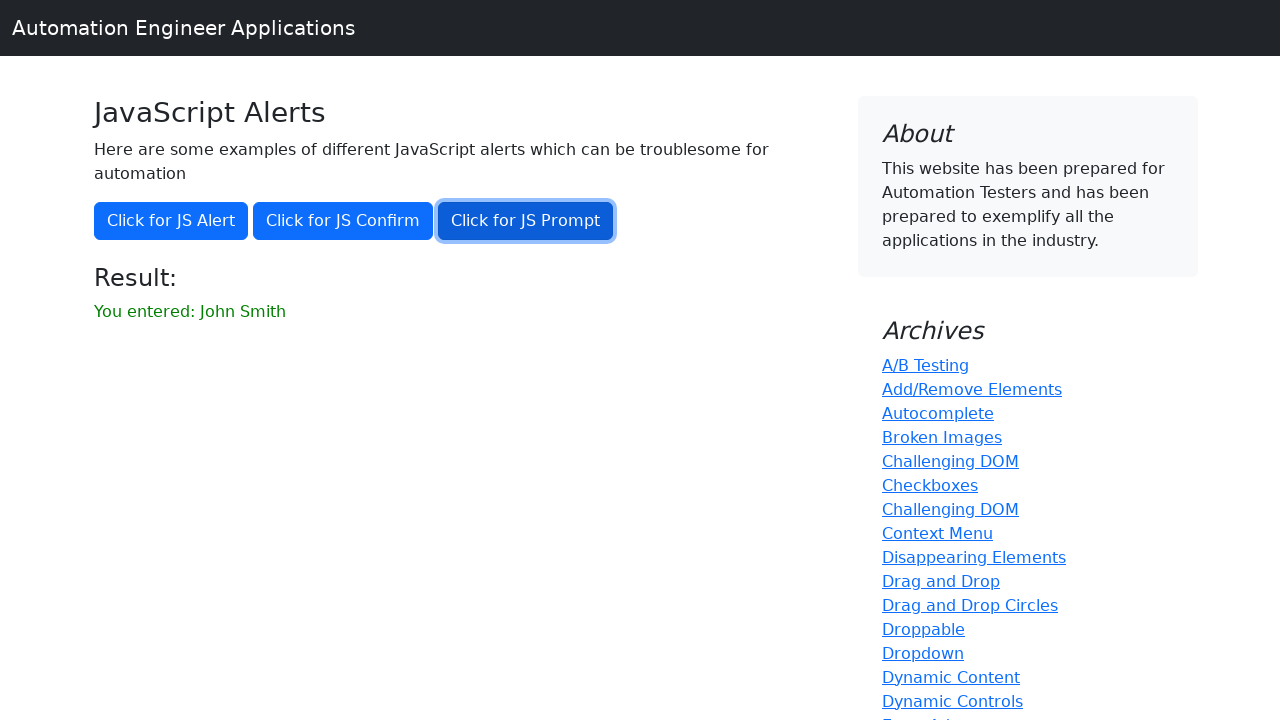

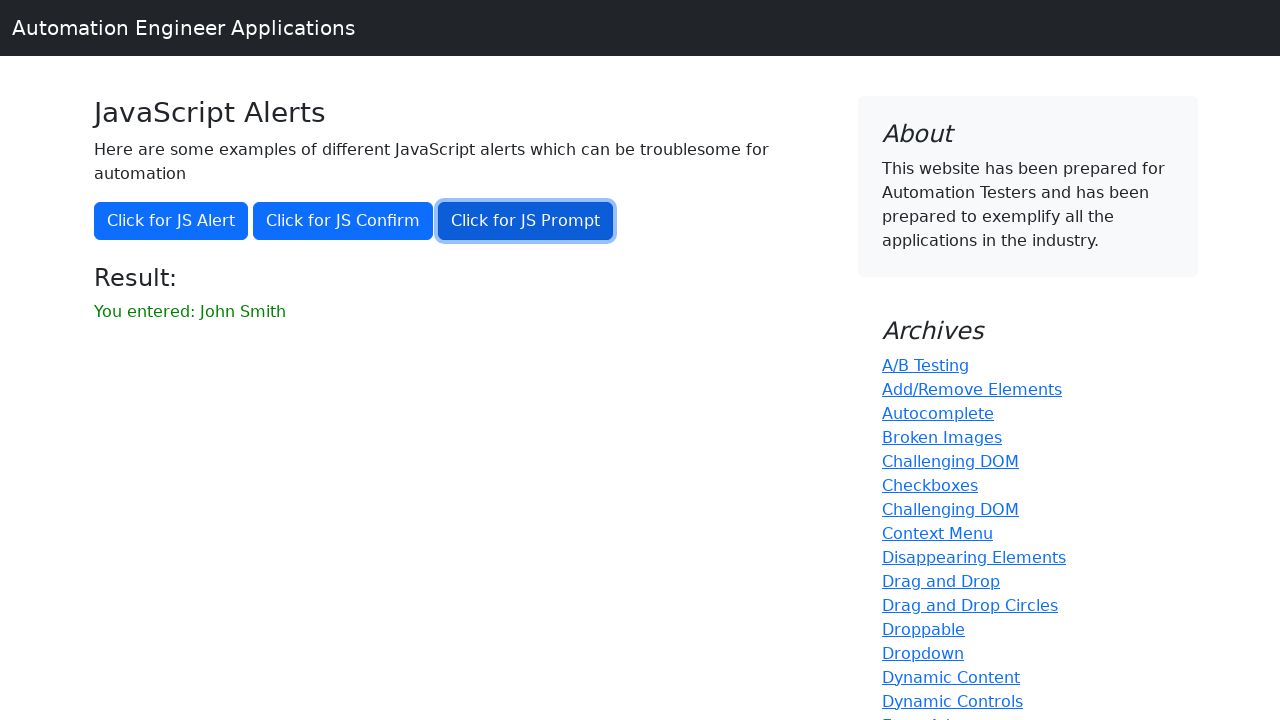